Tests e-commerce functionality by searching for products, adding items to cart, and proceeding through checkout

Starting URL: https://rahulshettyacademy.com/seleniumPractise/#/

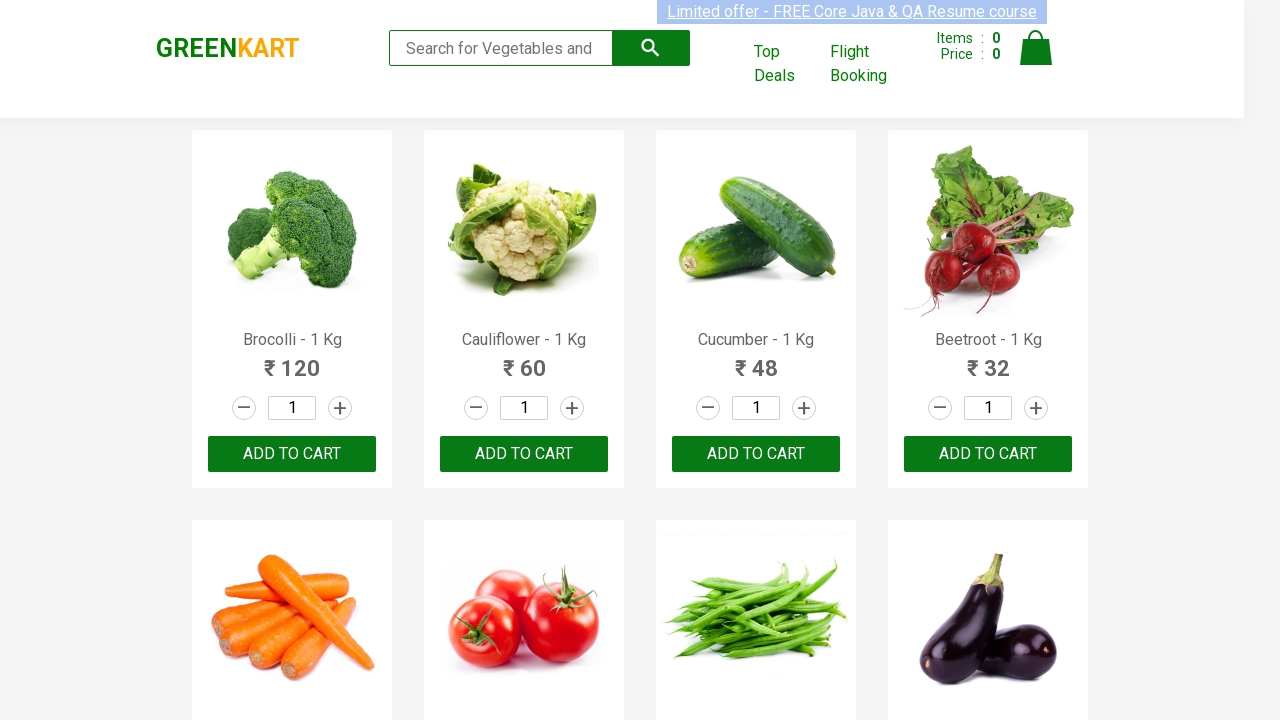

Filled search field with 'ca' to filter products on .search-keyword
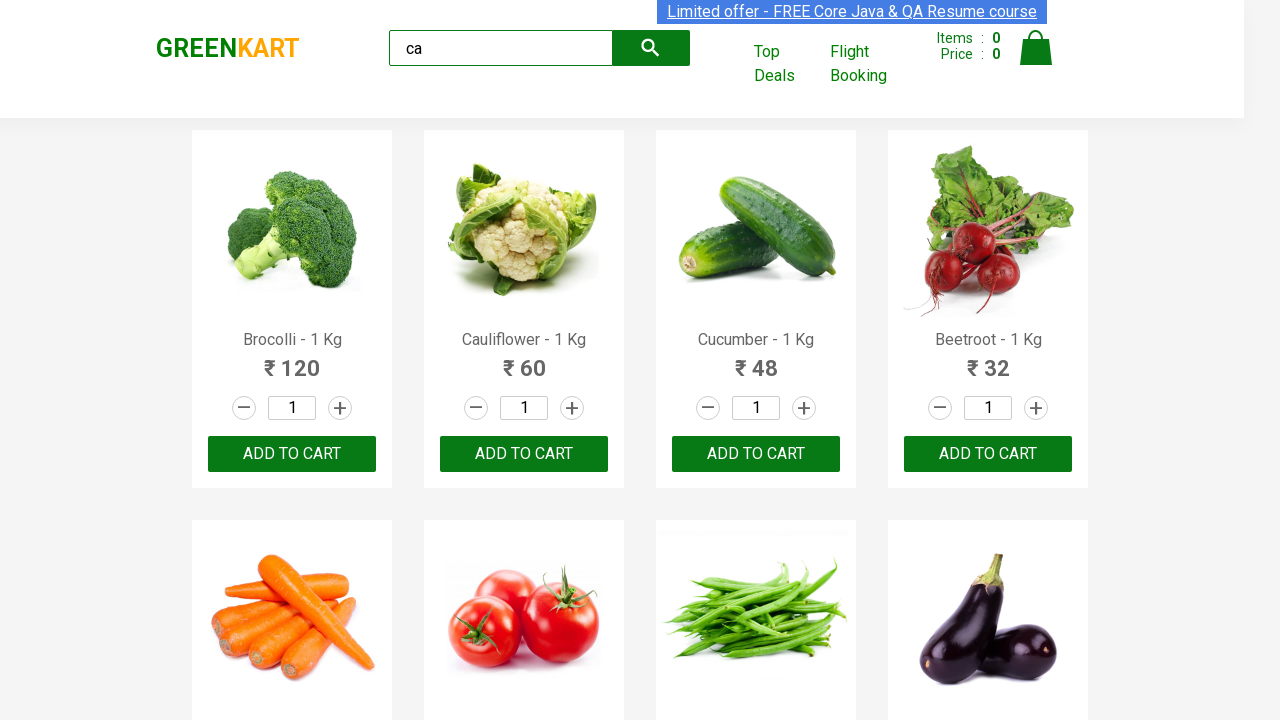

Filtered products loaded and visible
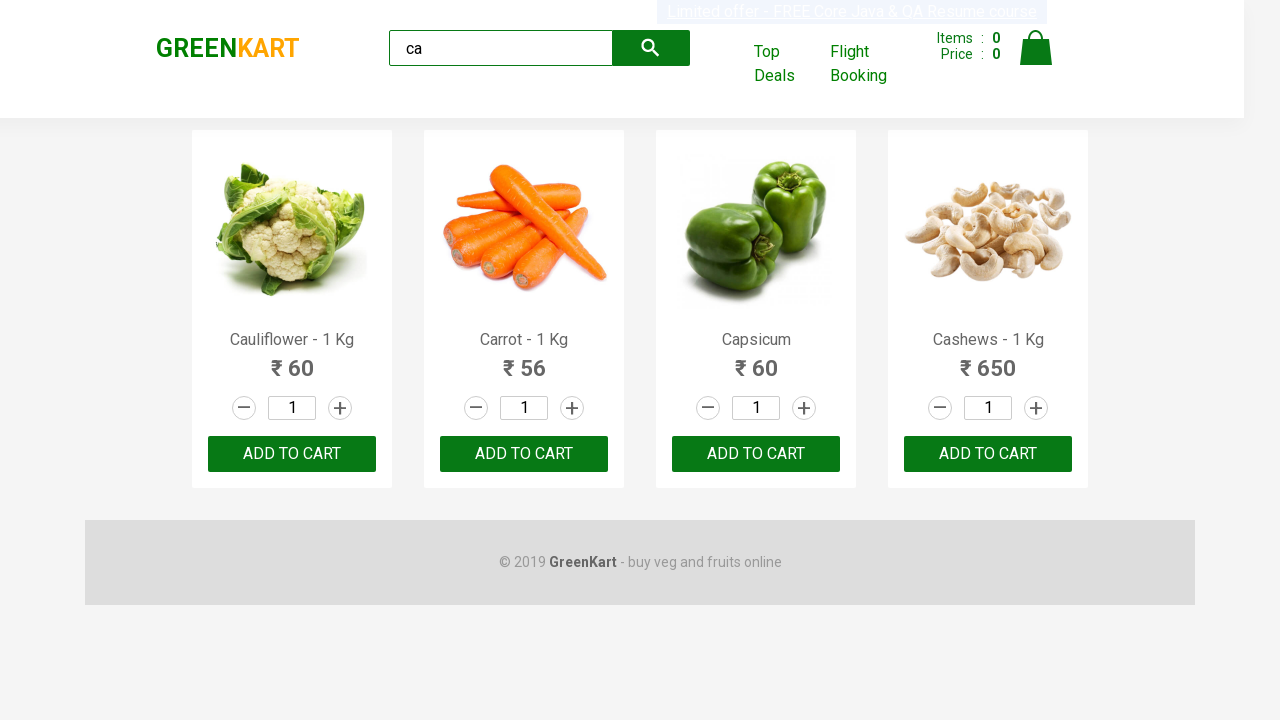

Clicked 'ADD TO CART' button for first product at (292, 454) on .products .product >> nth=0 >> internal:text="ADD TO CART"i
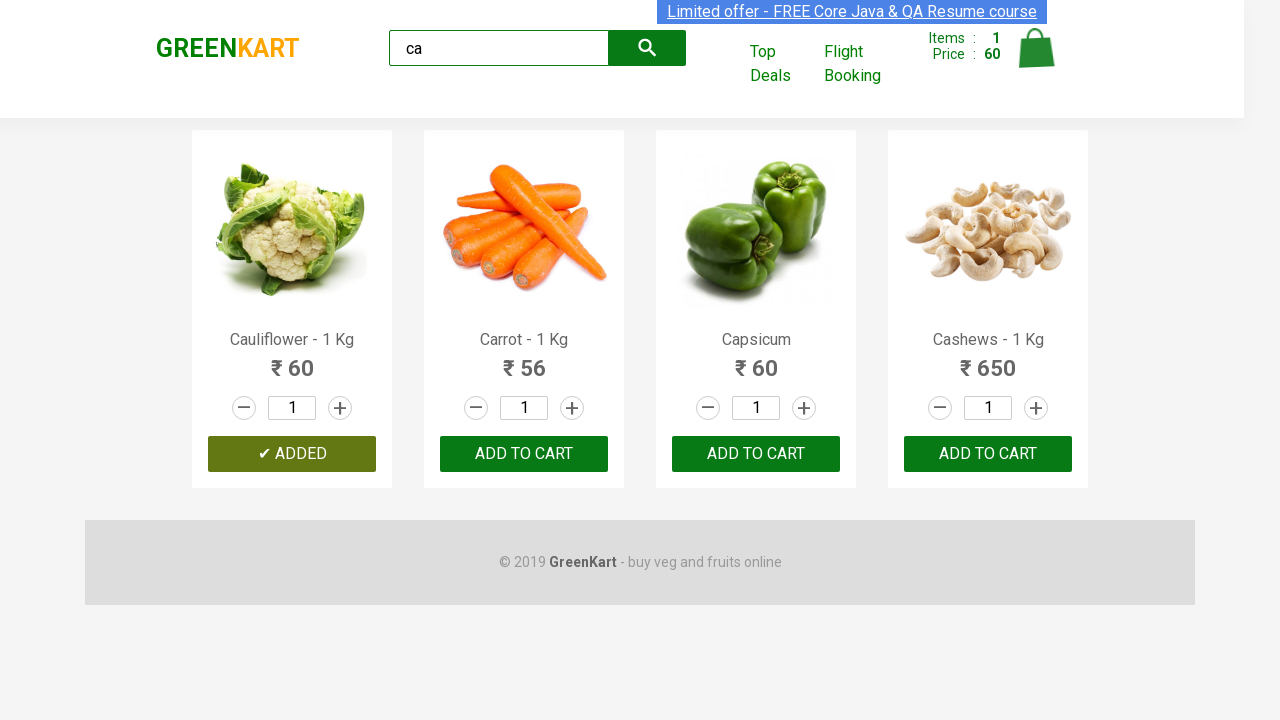

Found and clicked 'ADD TO CART' for Cashews product at (988, 454) on .products .product >> nth=3 >> button
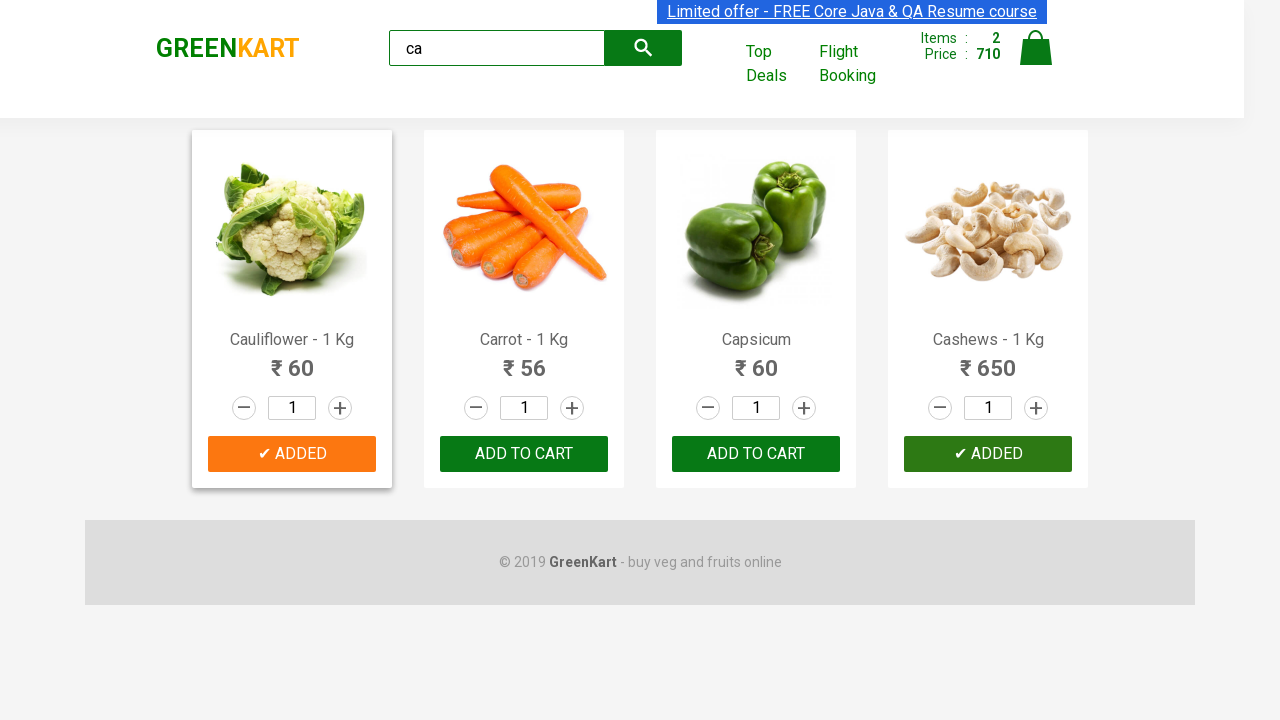

Clicked on cart icon to view cart at (1036, 48) on .cart-icon > img
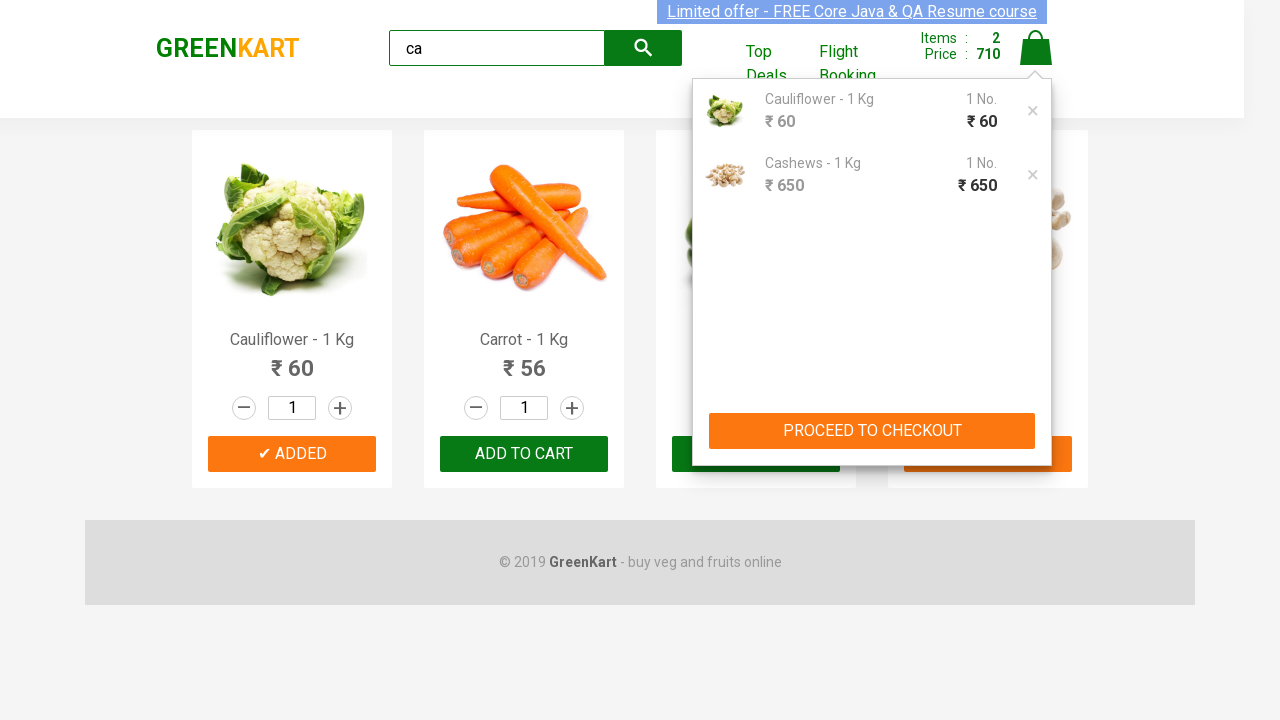

Clicked 'PROCEED TO CHECKOUT' button at (872, 431) on internal:text="PROCEED TO CHECKOUT"i
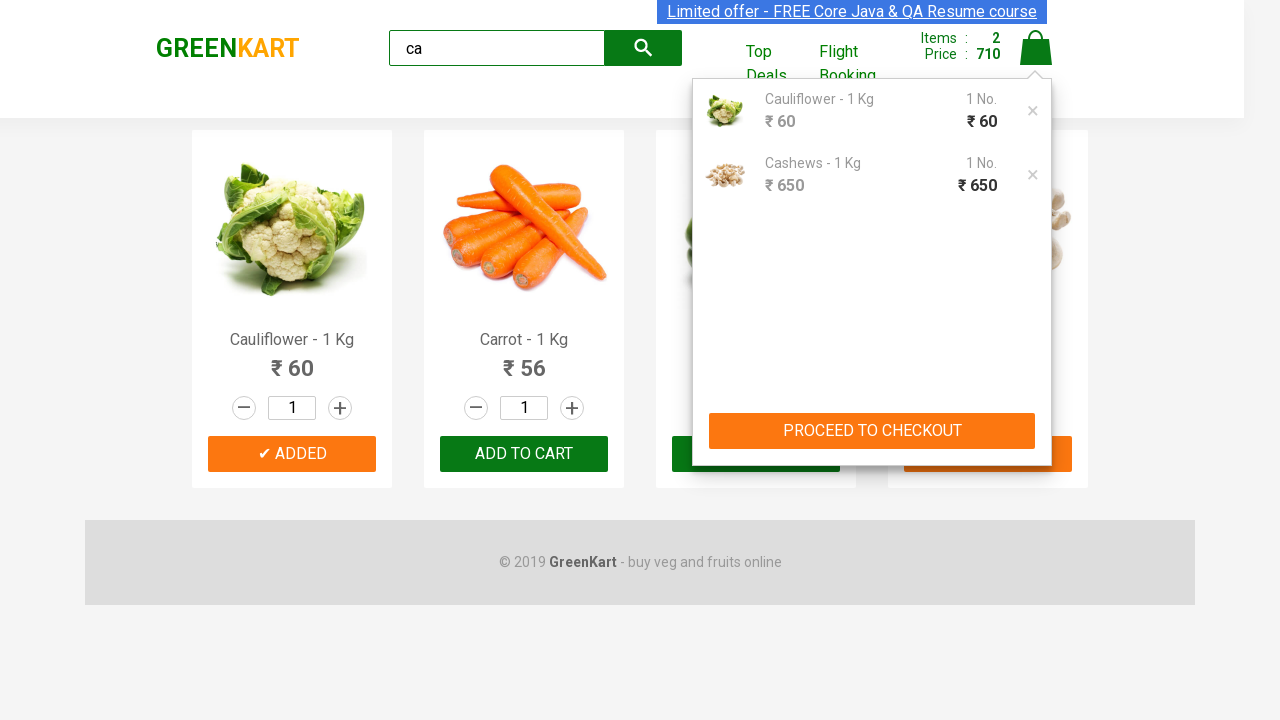

Clicked 'Place Order' button to complete checkout at (1036, 491) on internal:text="Place Order"i
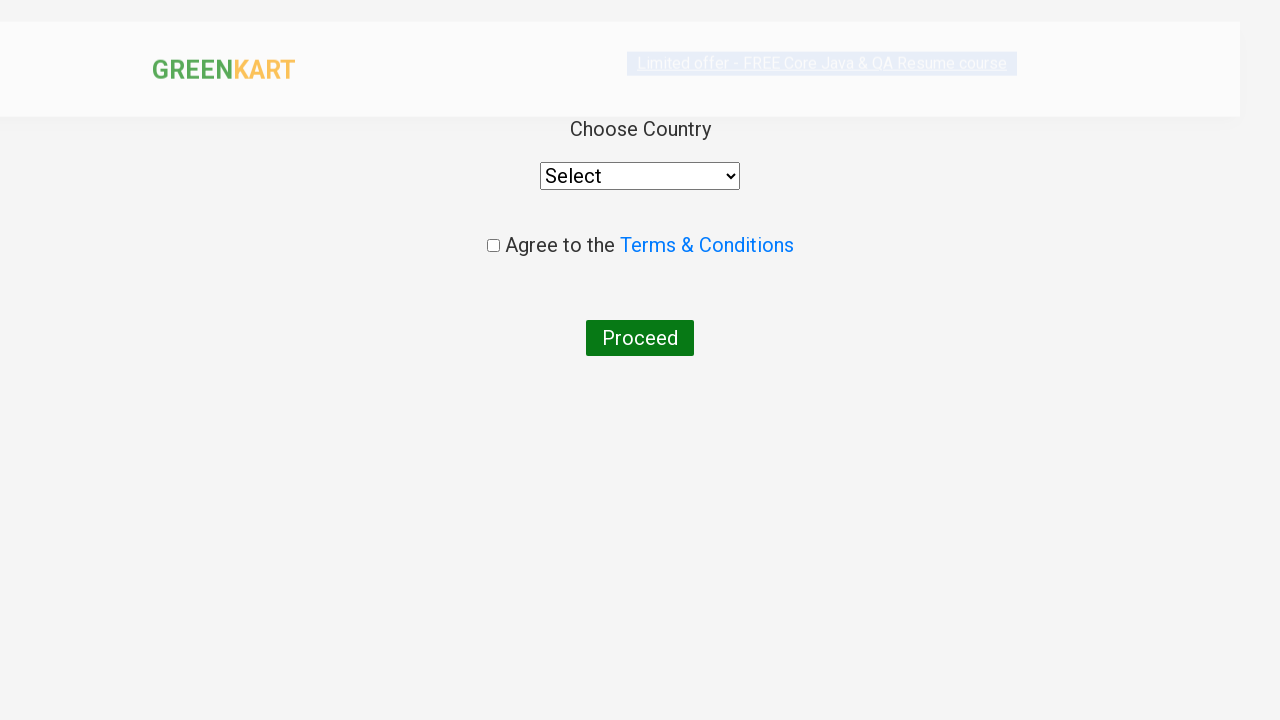

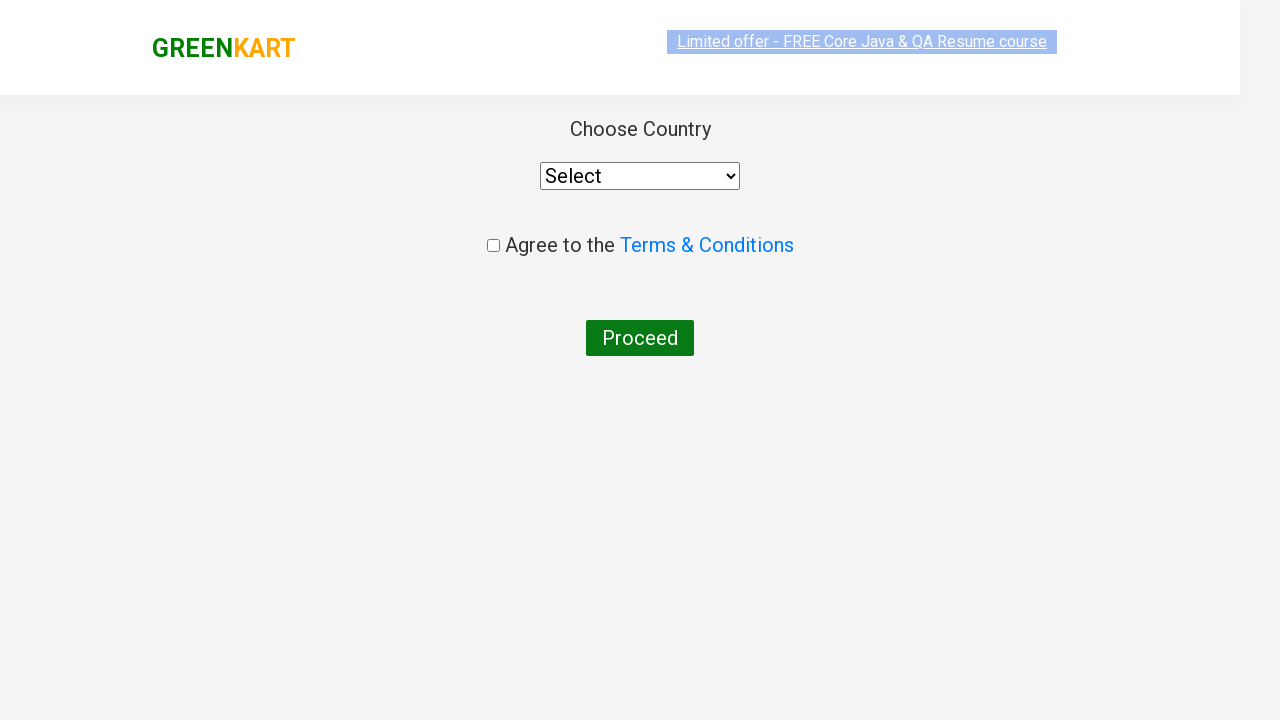